Tests XPath traversal by locating buttons using parent-child and sibling relationships in the page header

Starting URL: https://rahulshettyacademy.com/AutomationPractice/

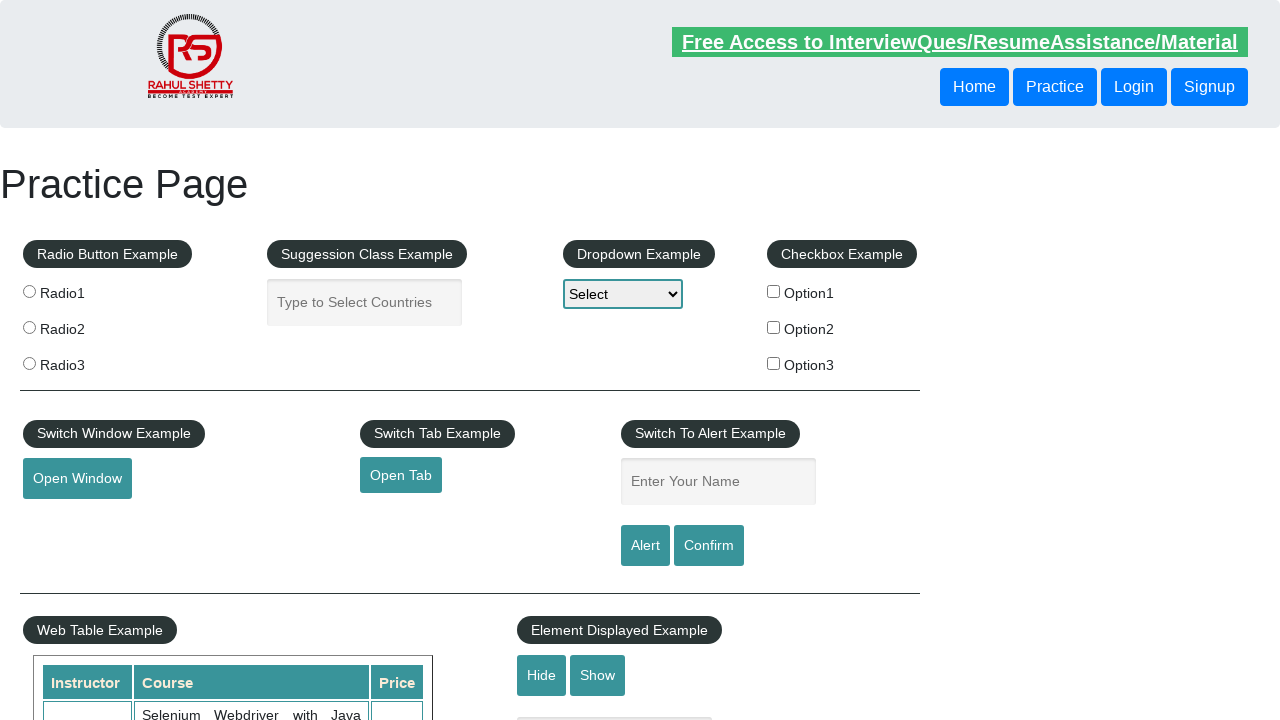

Located button using following-sibling XPath traversal and retrieved text content
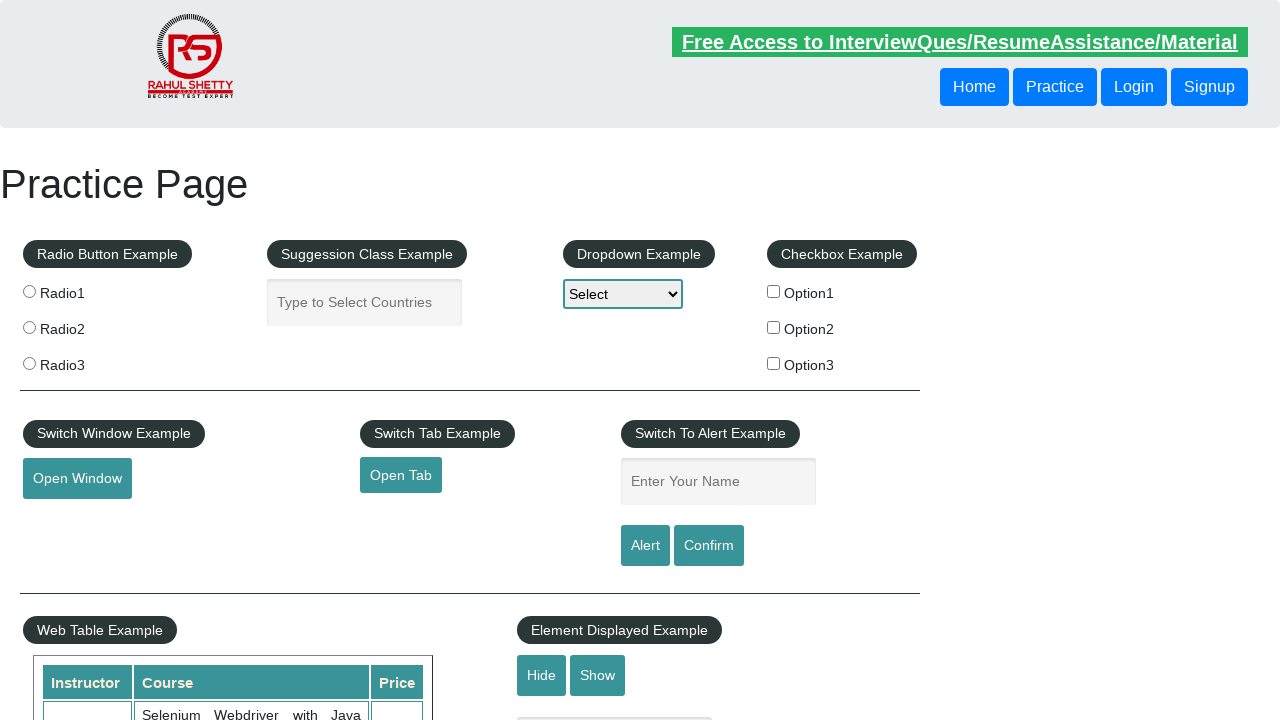

Printed first button text: Login
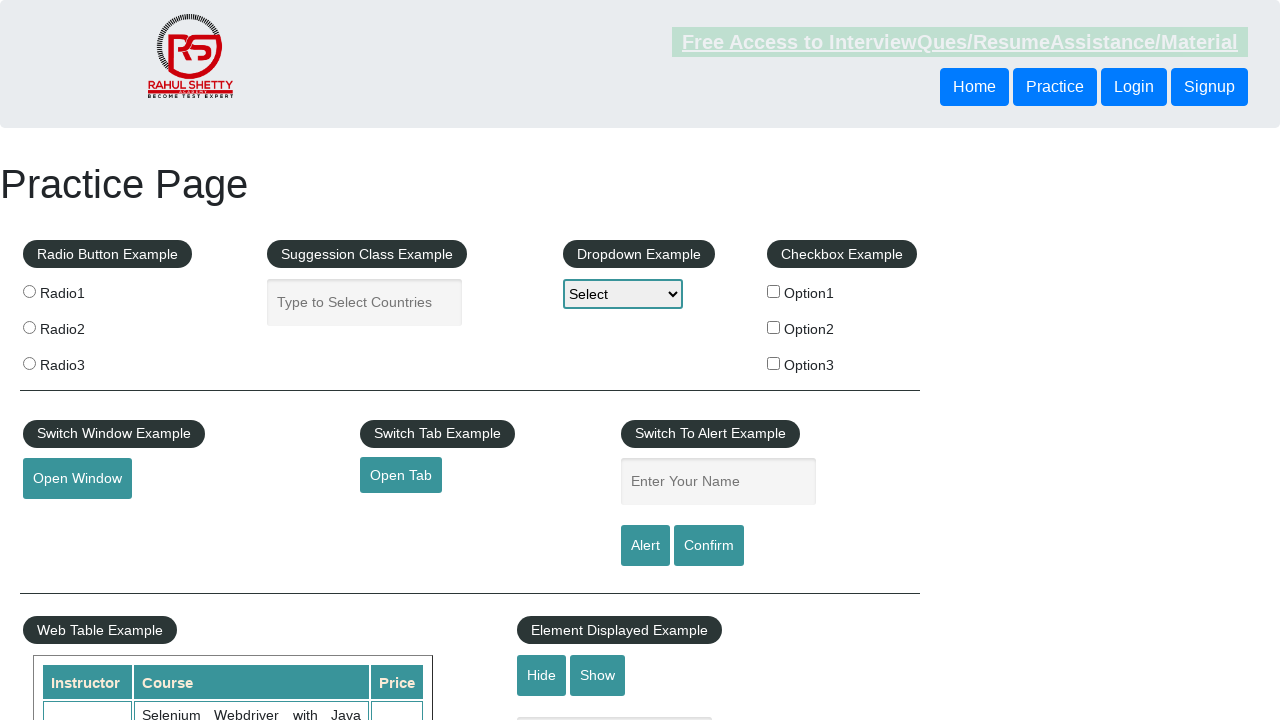

Located button using parent XPath traversal and retrieved text content
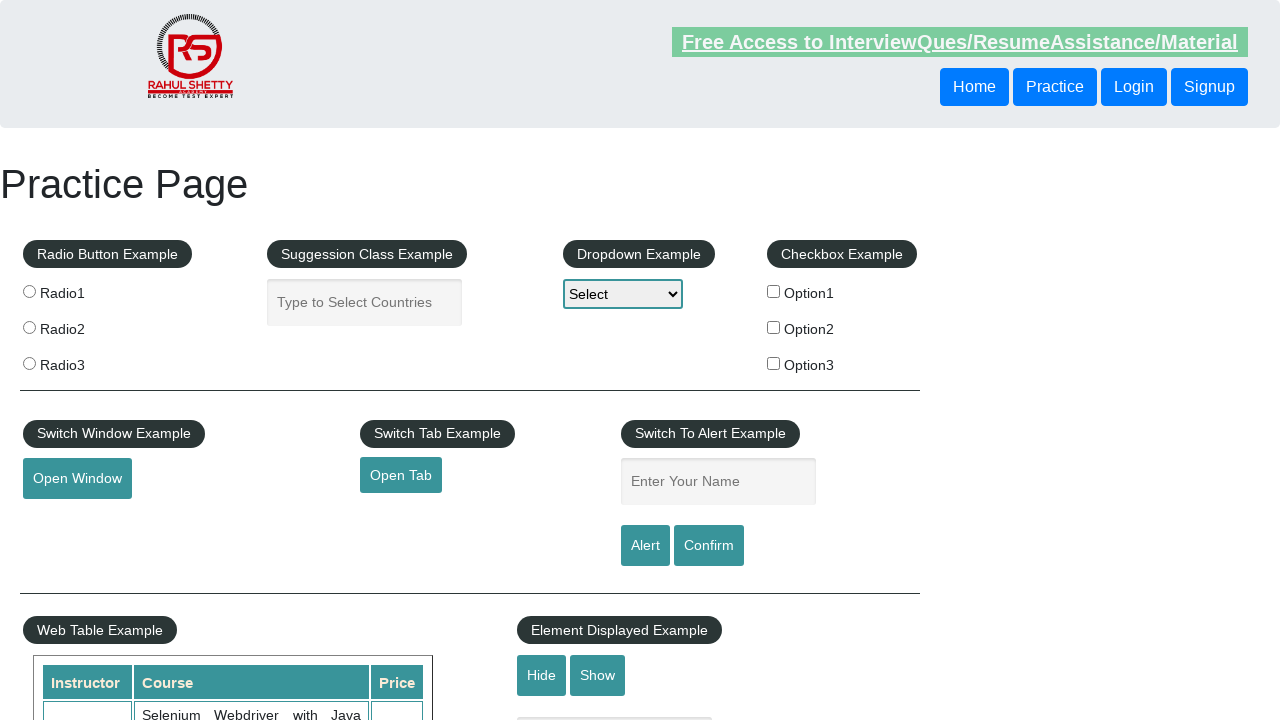

Printed second button text: Login
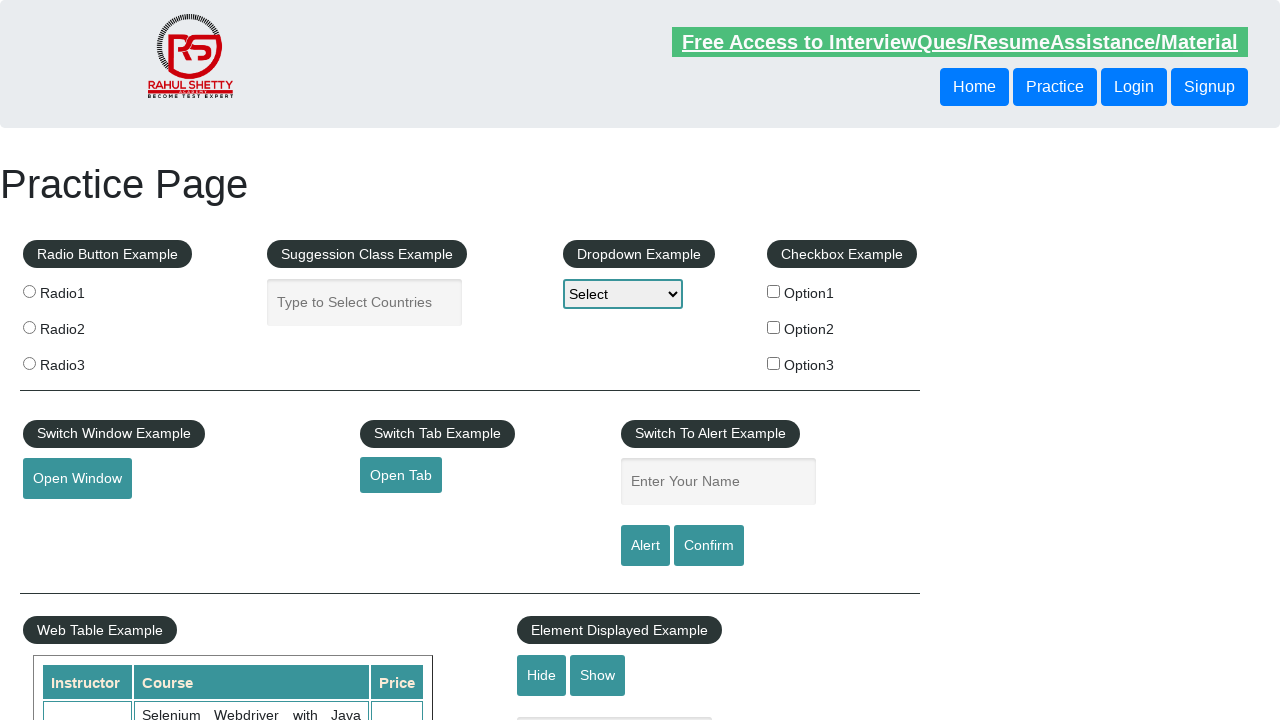

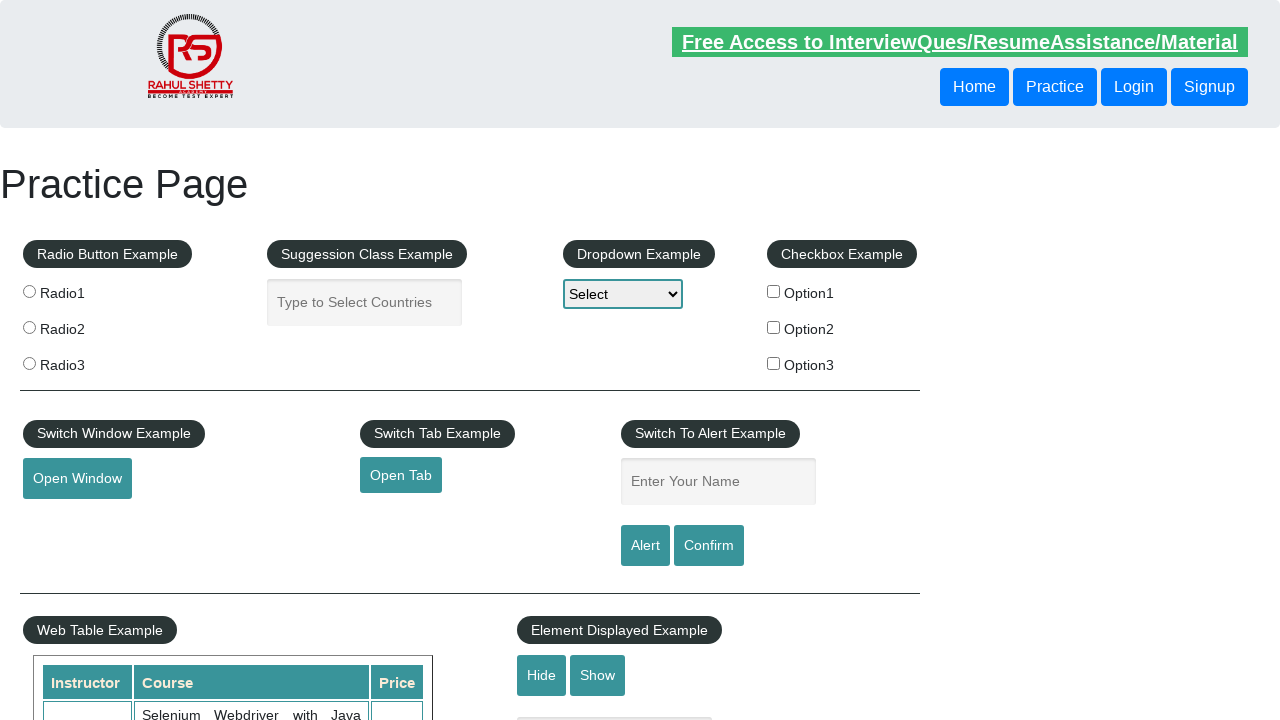